Navigates to a page with many elements and highlights a specific element by changing its border style to a red dashed line, waits 3 seconds, then reverts the style back to the original.

Starting URL: http://the-internet.herokuapp.com/large

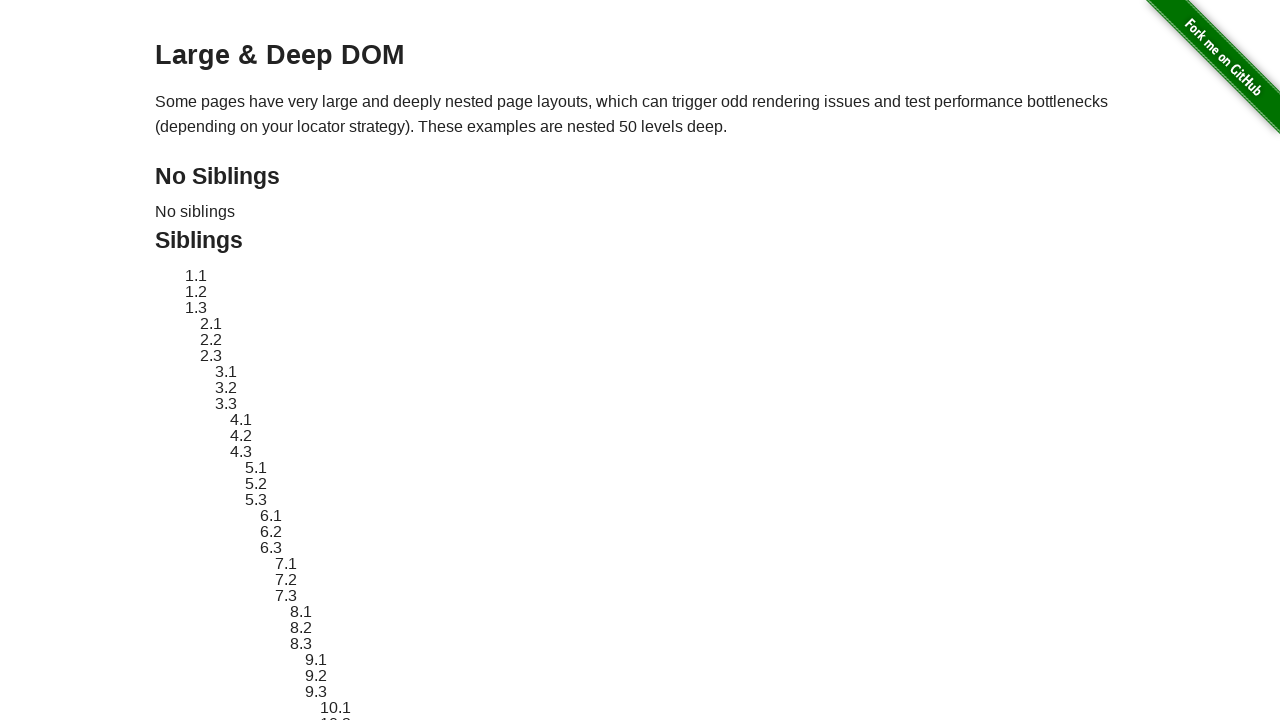

Navigated to the-internet.herokuapp.com/large
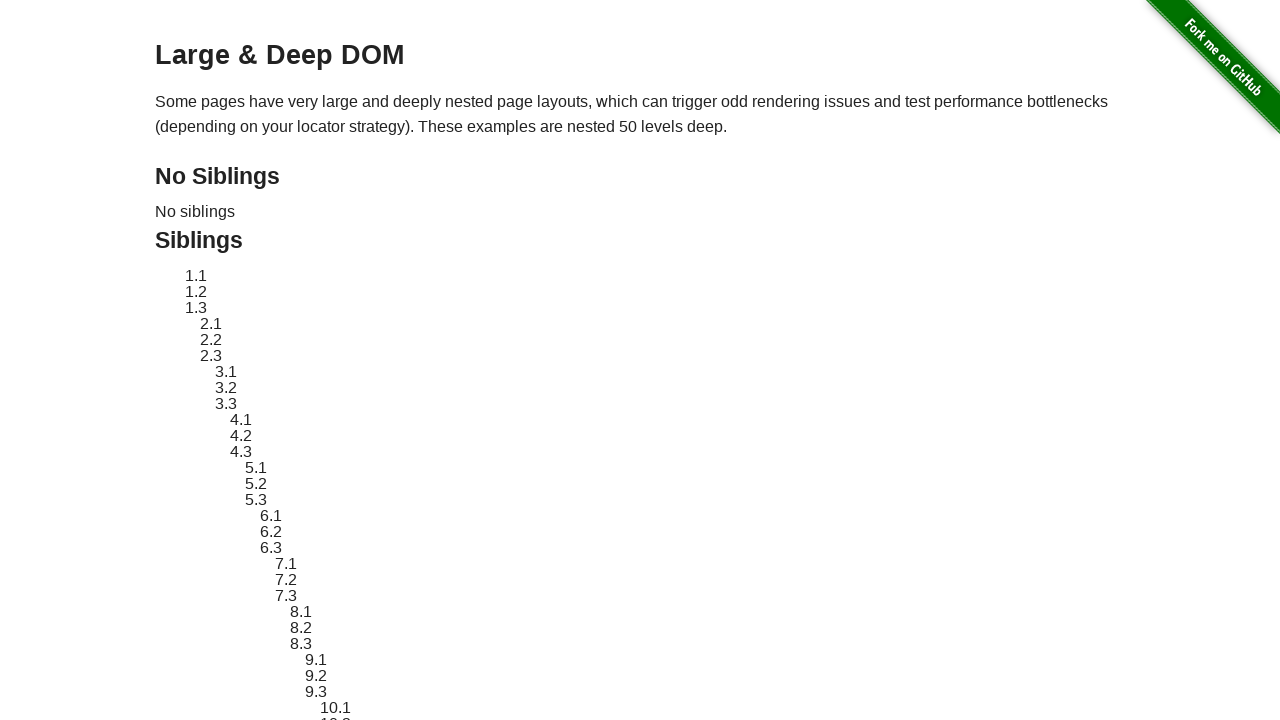

Located target element with id 'sibling-2.3'
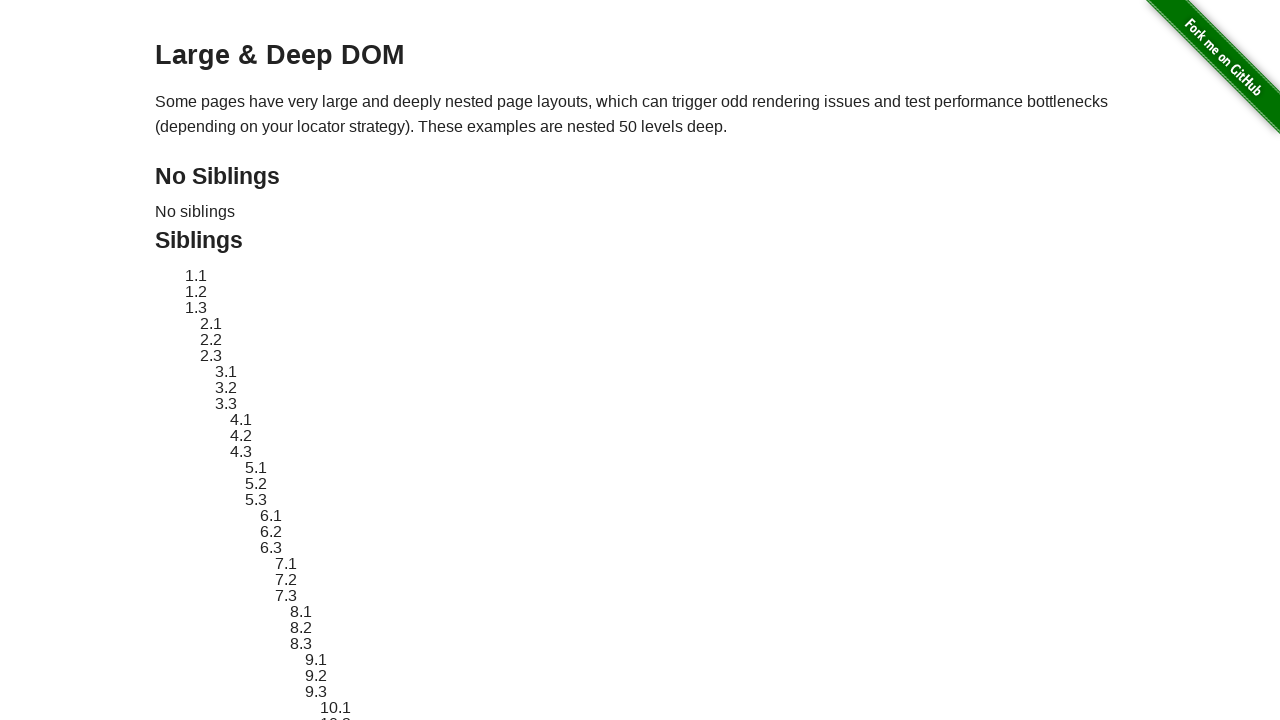

Retrieved original style attribute from target element
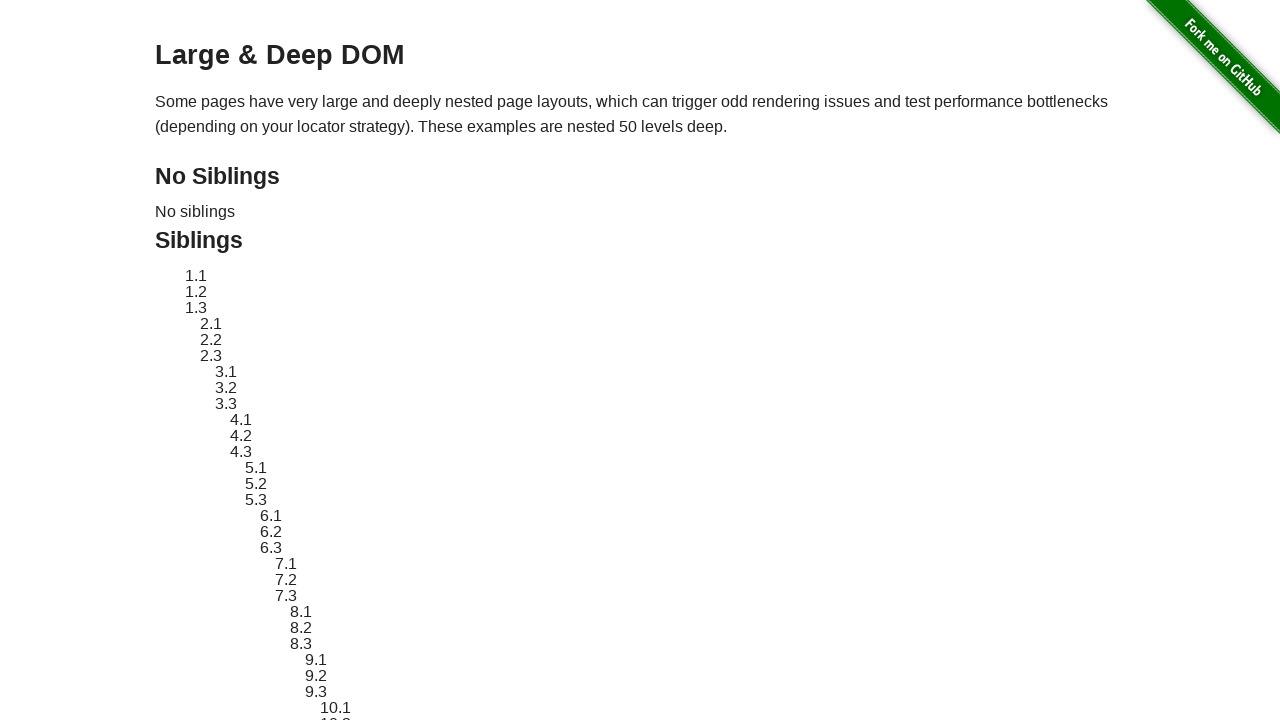

Applied red dashed border style to target element
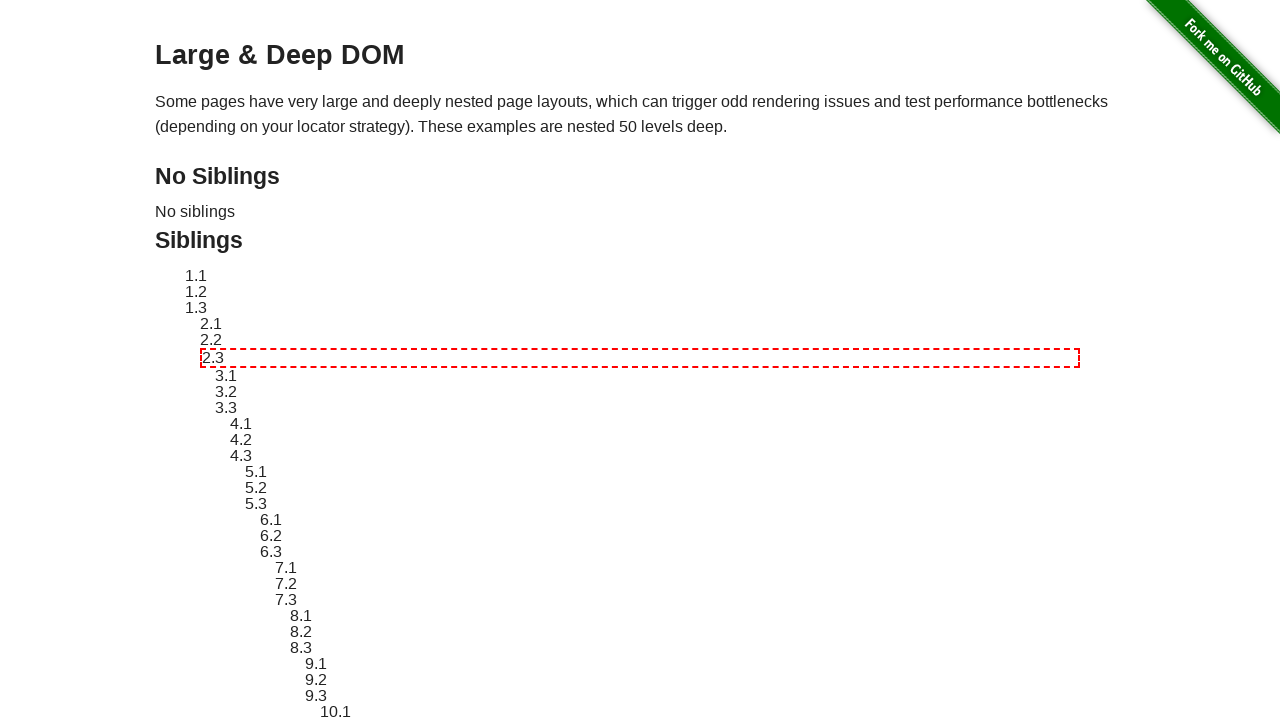

Waited 3 seconds to display the highlighted element
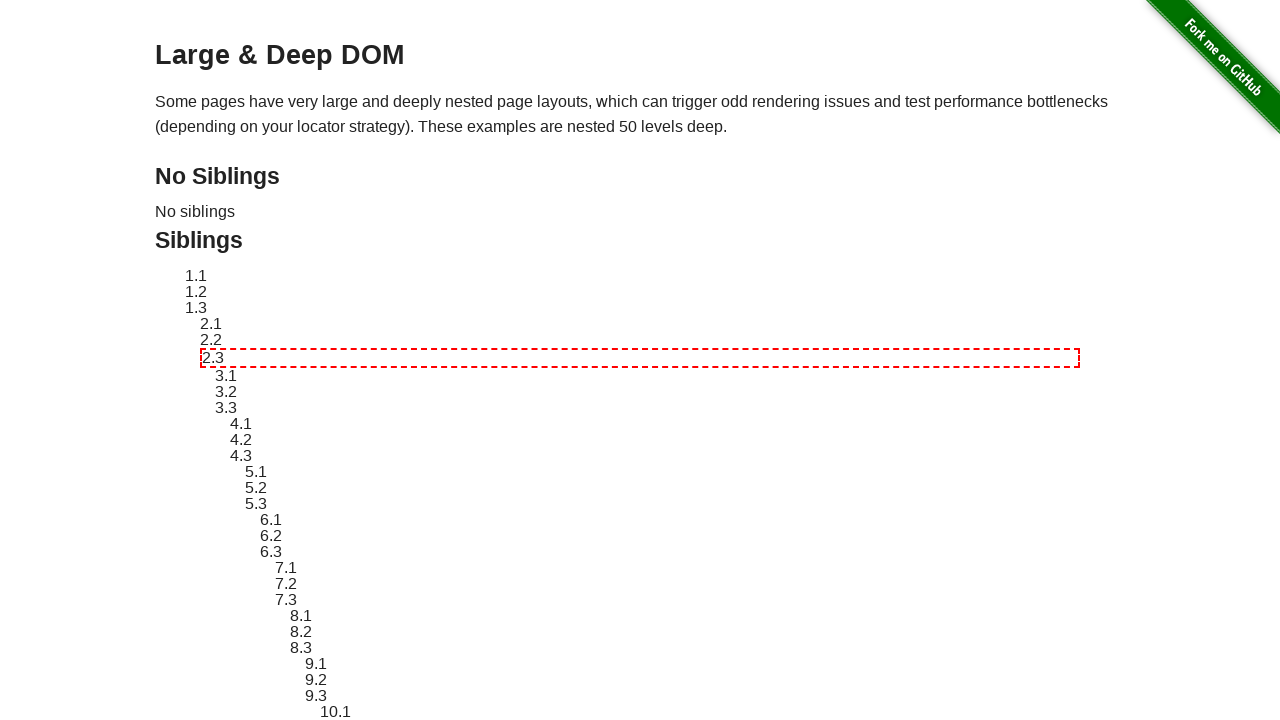

Reverted target element style back to original
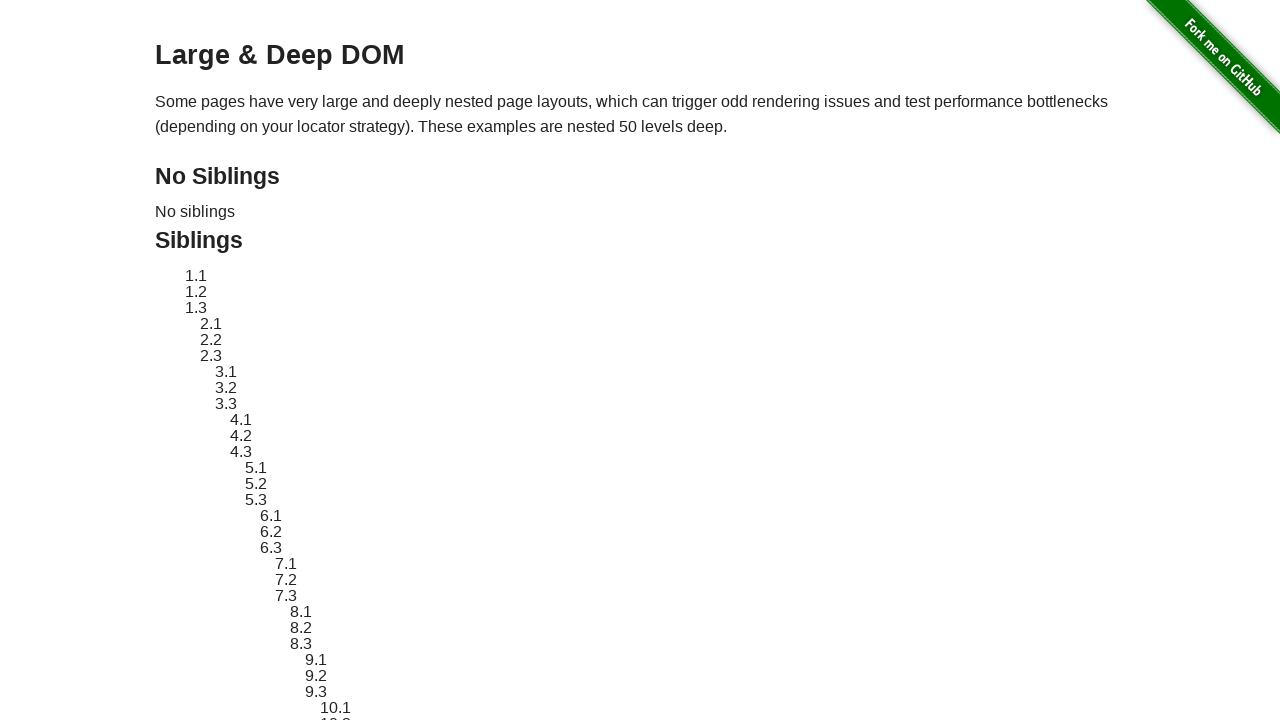

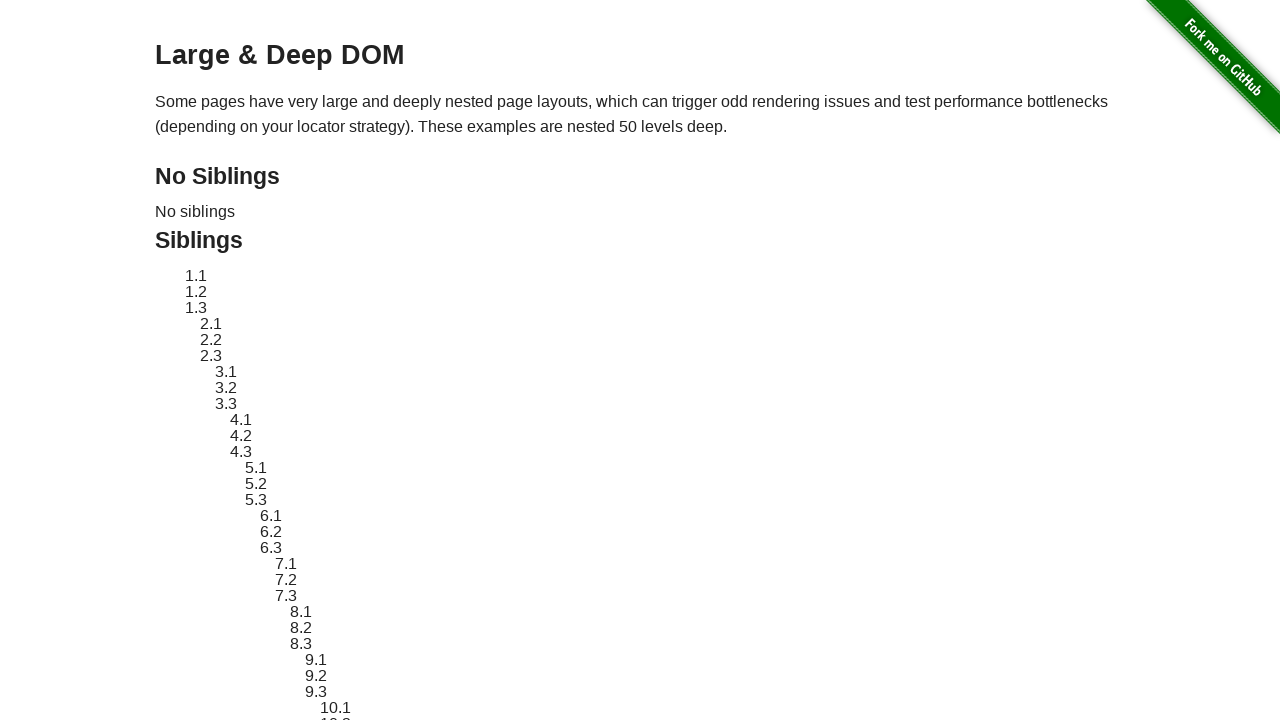